Tests a form with dynamic attributes by filling in full name, email, event date, and additional details fields, then submitting and verifying the success message appears.

Starting URL: https://training-support.net/webelements/dynamic-attributes

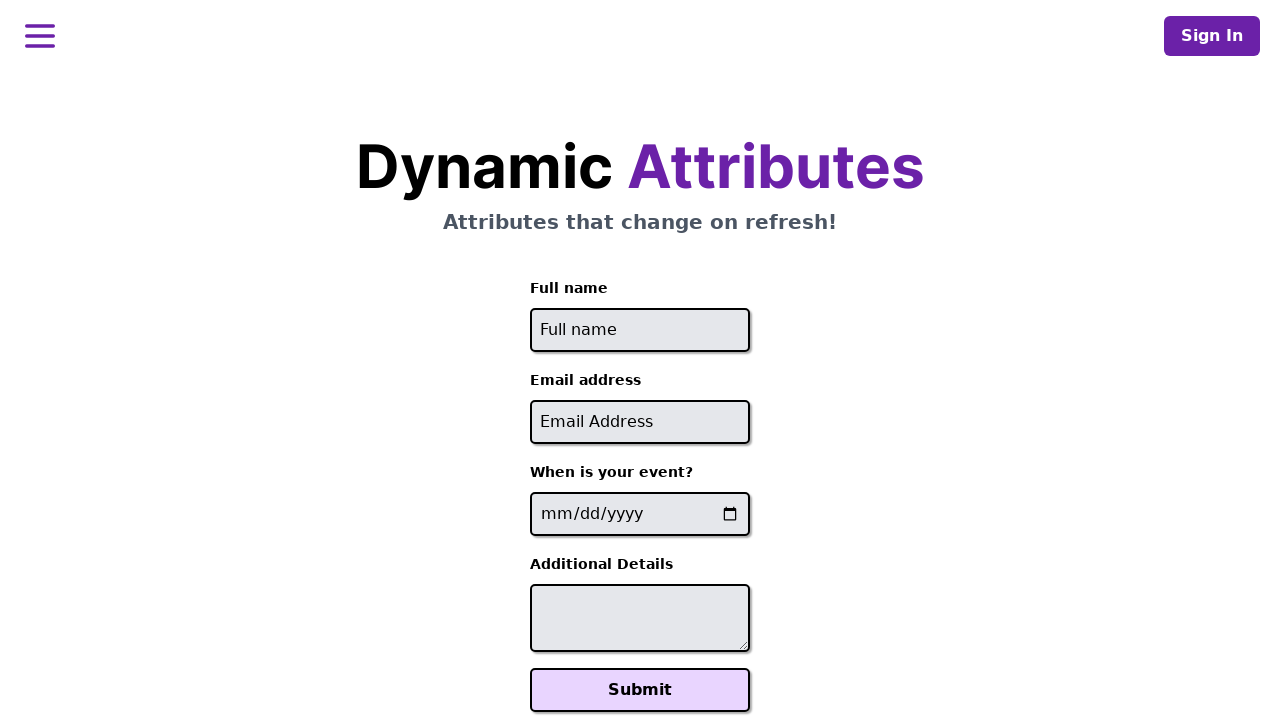

Filled full name field with 'Raiden Shogun' on //input[starts-with(@id, 'full-name')]
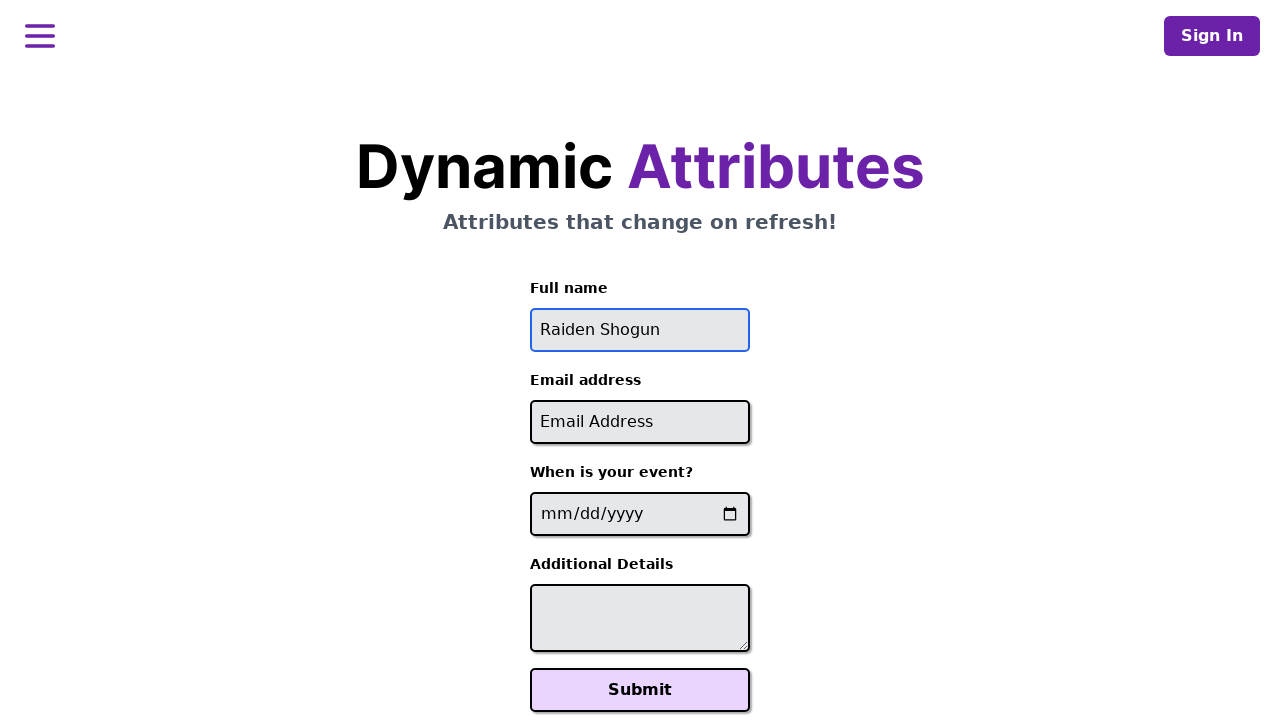

Filled email field with 'raiden@electromail.com' on //input[contains(@id, '-email')]
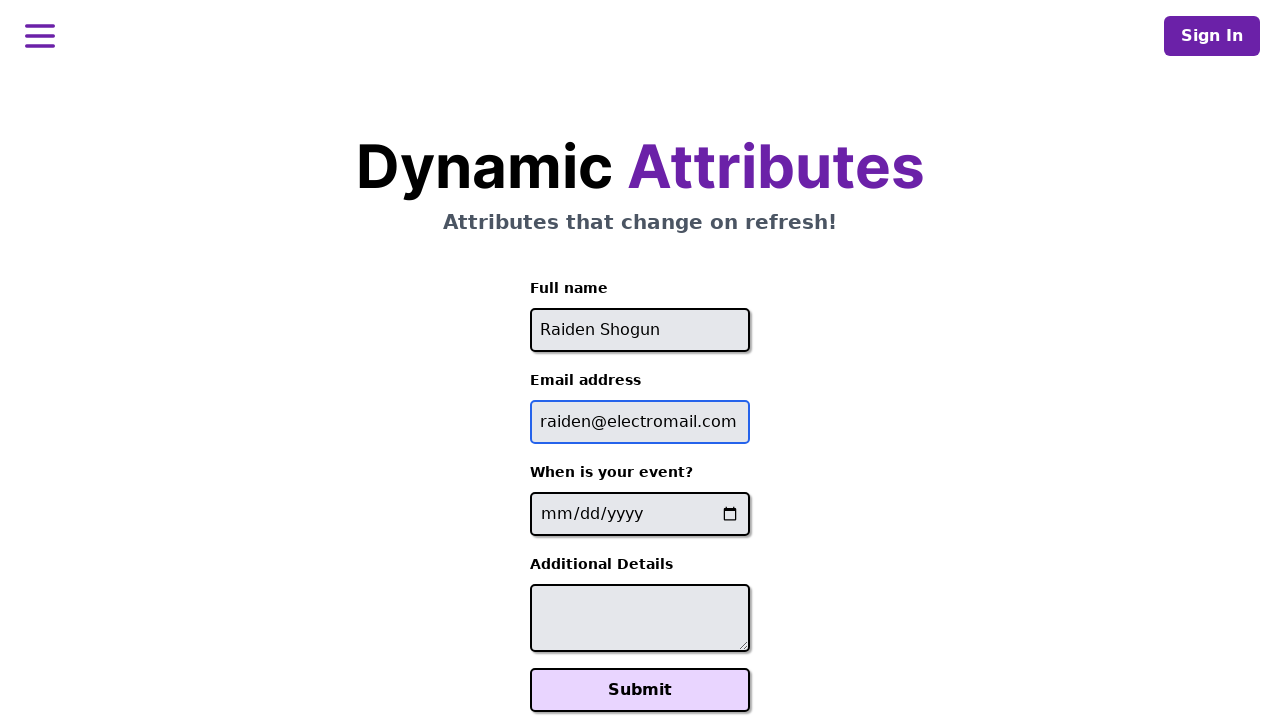

Filled event date field with '2025-06-26' on //input[contains(@name, '-event-date-')]
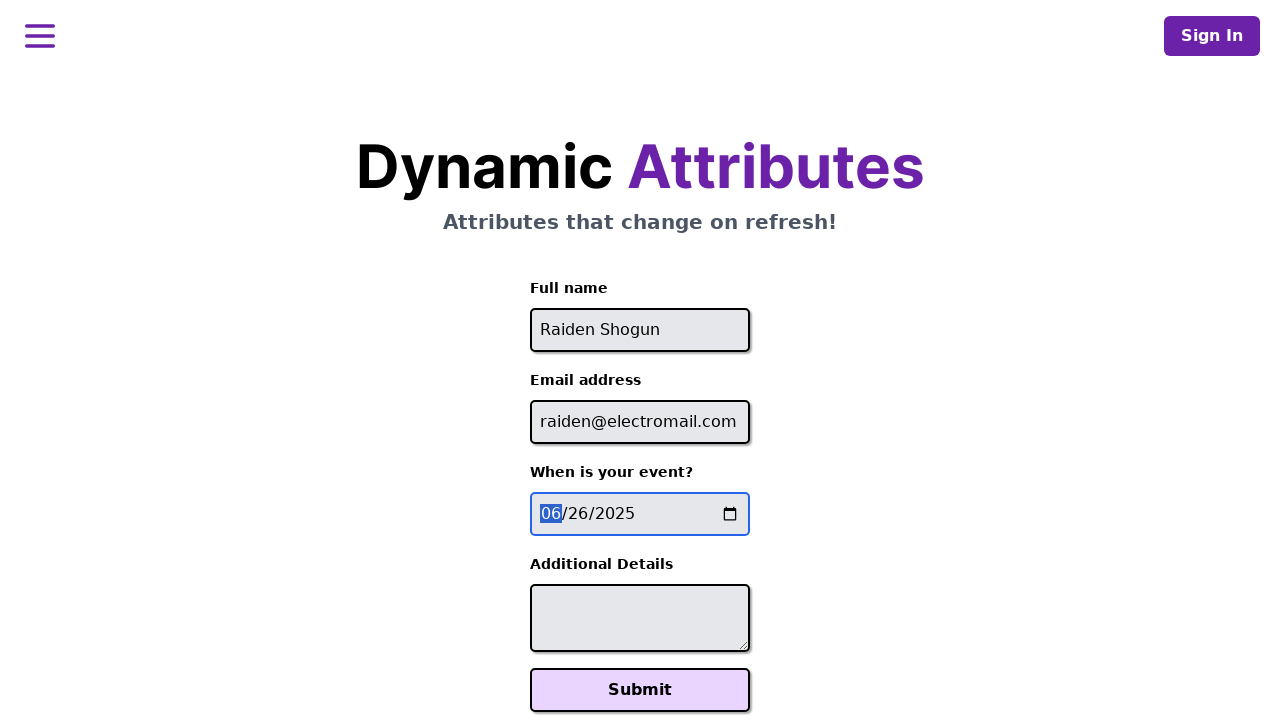

Filled additional details field with 'It will be electric!' on //textarea[contains(@id, '-additional-details-')]
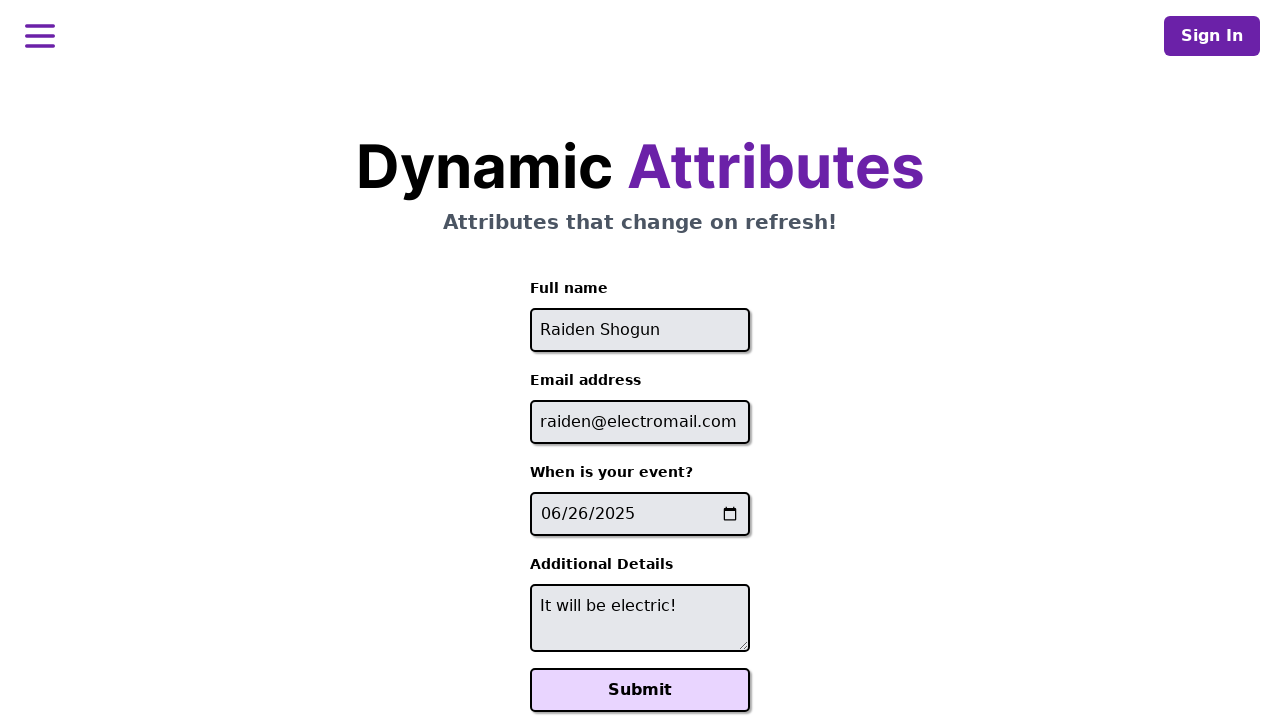

Clicked Submit button at (640, 690) on xpath=//button[text()='Submit']
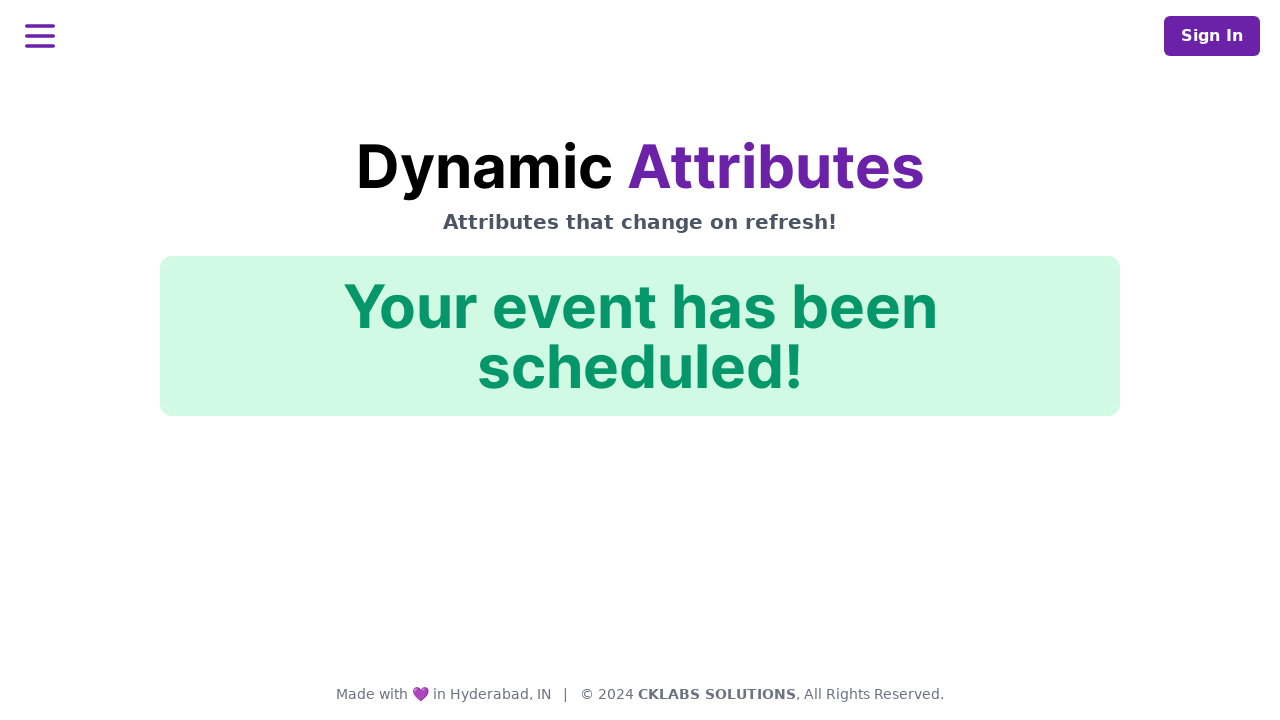

Success message appeared with confirmation
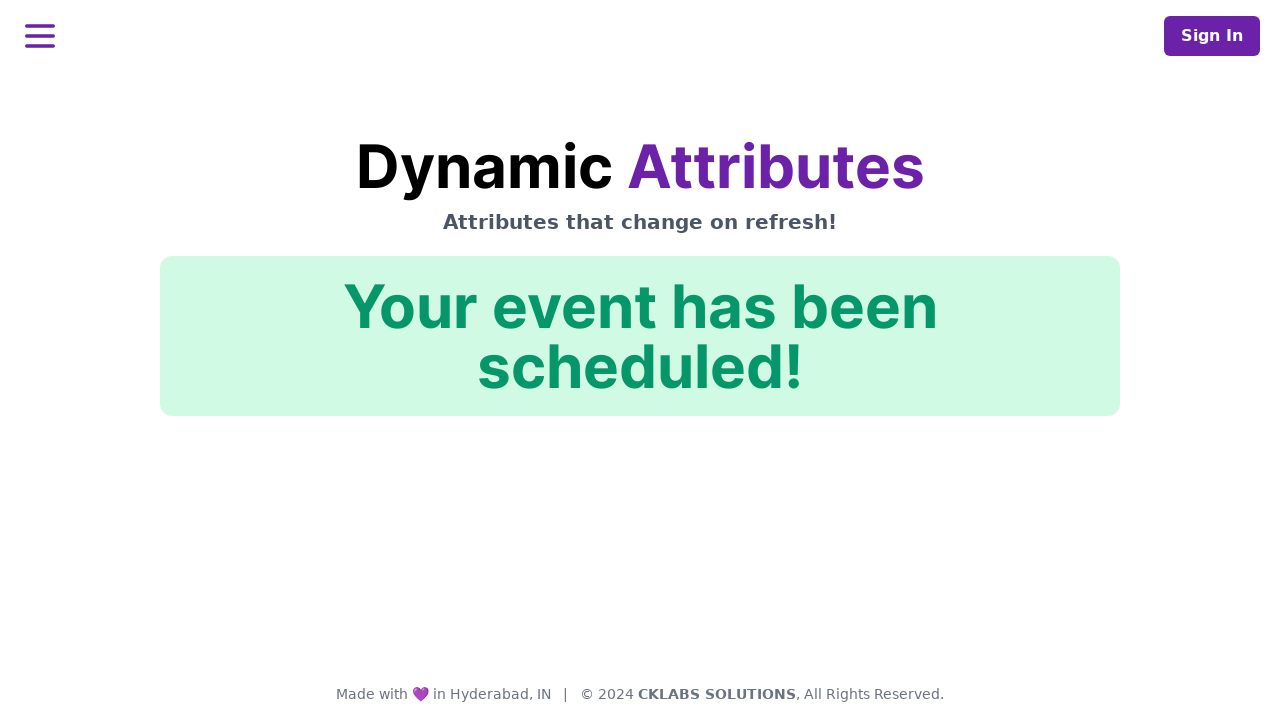

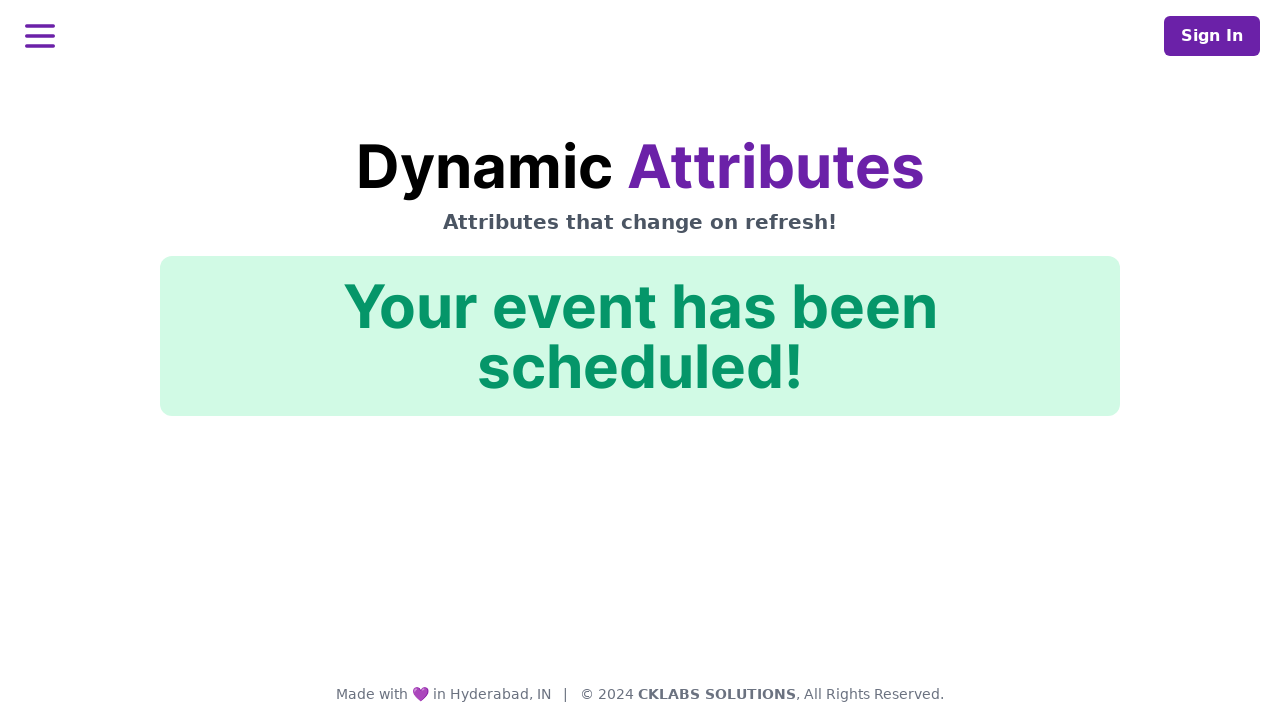